Tests JavaScript prompt functionality by clicking the prompt button, entering text into the alert dialog, and verifying the result

Starting URL: https://the-internet.herokuapp.com/javascript_alerts

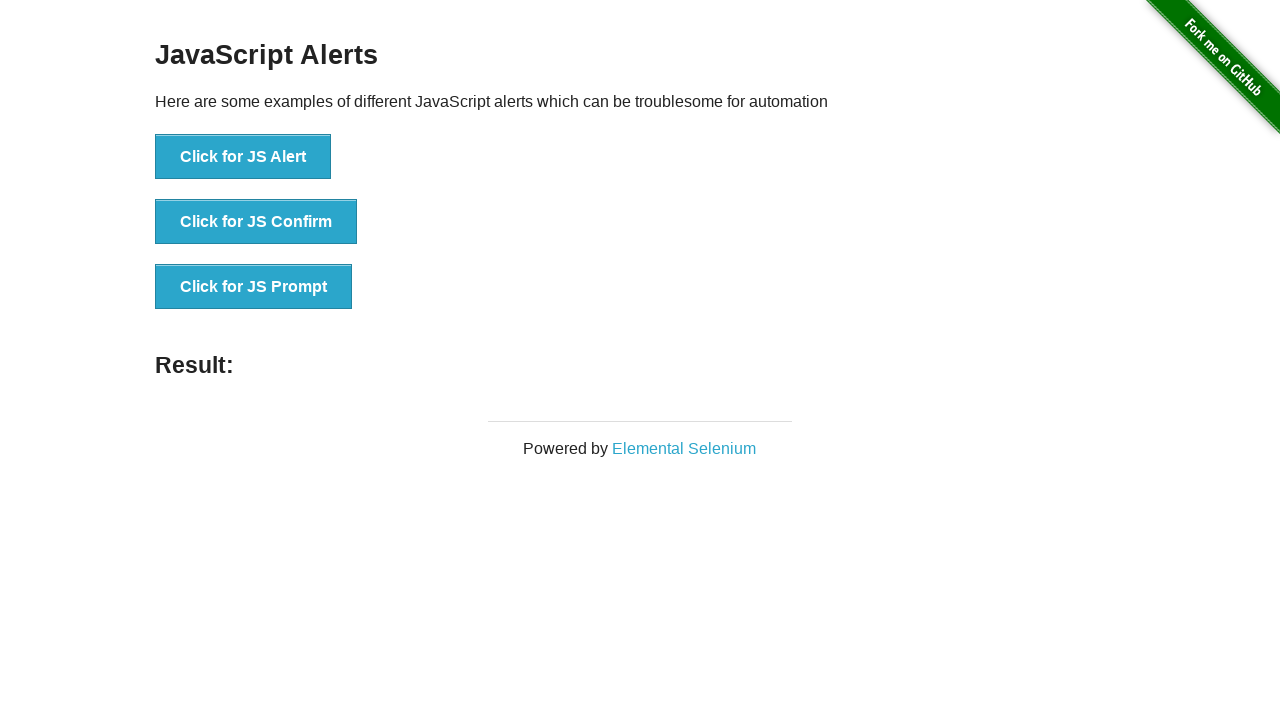

Clicked 'Click for JS Prompt' button at (254, 287) on xpath=//button[contains(text(),'Click for JS Prompt')]
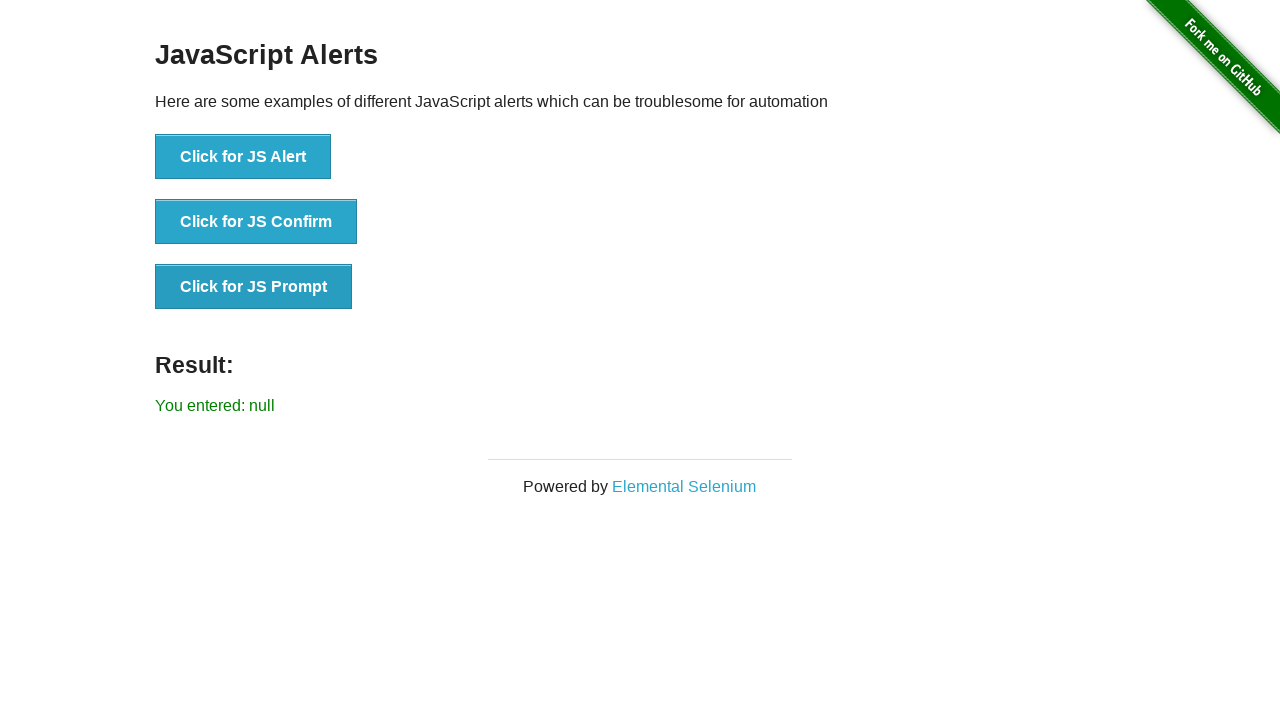

Set up dialog handler to accept prompt with text 'Welcome to Automation'
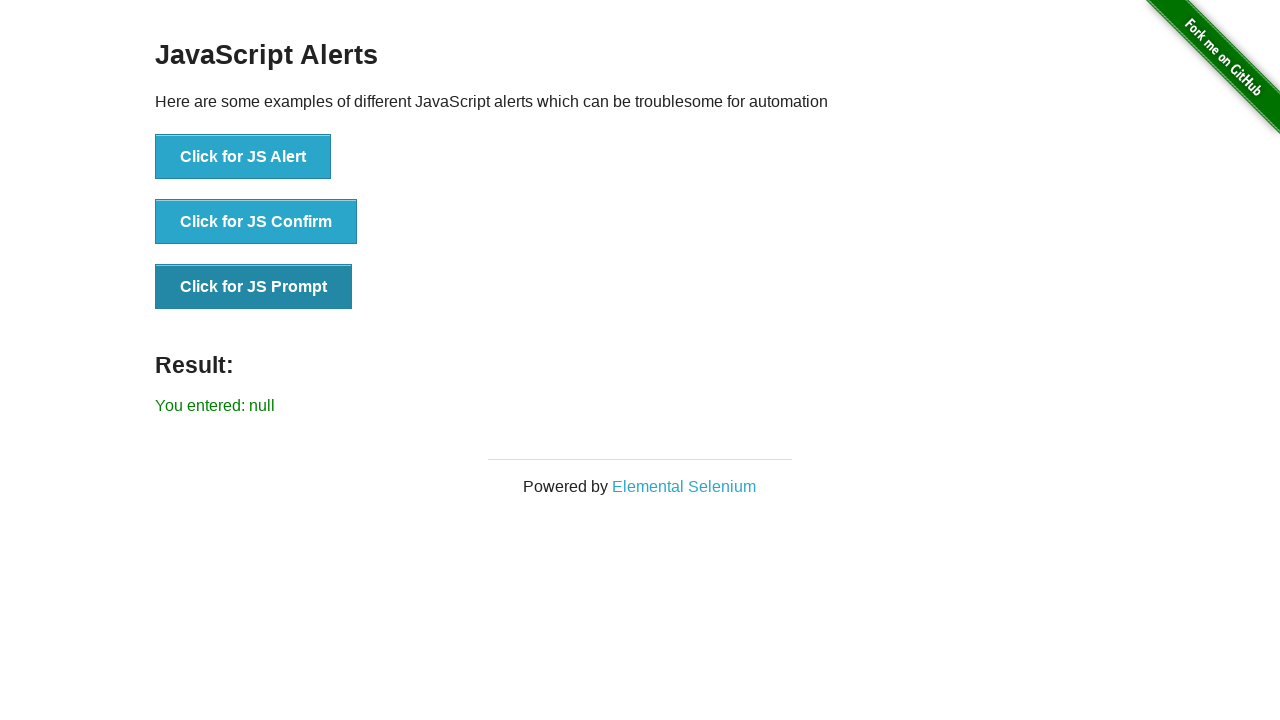

Clicked 'Click for JS Prompt' button again to trigger the dialog at (254, 287) on xpath=//button[contains(text(),'Click for JS Prompt')]
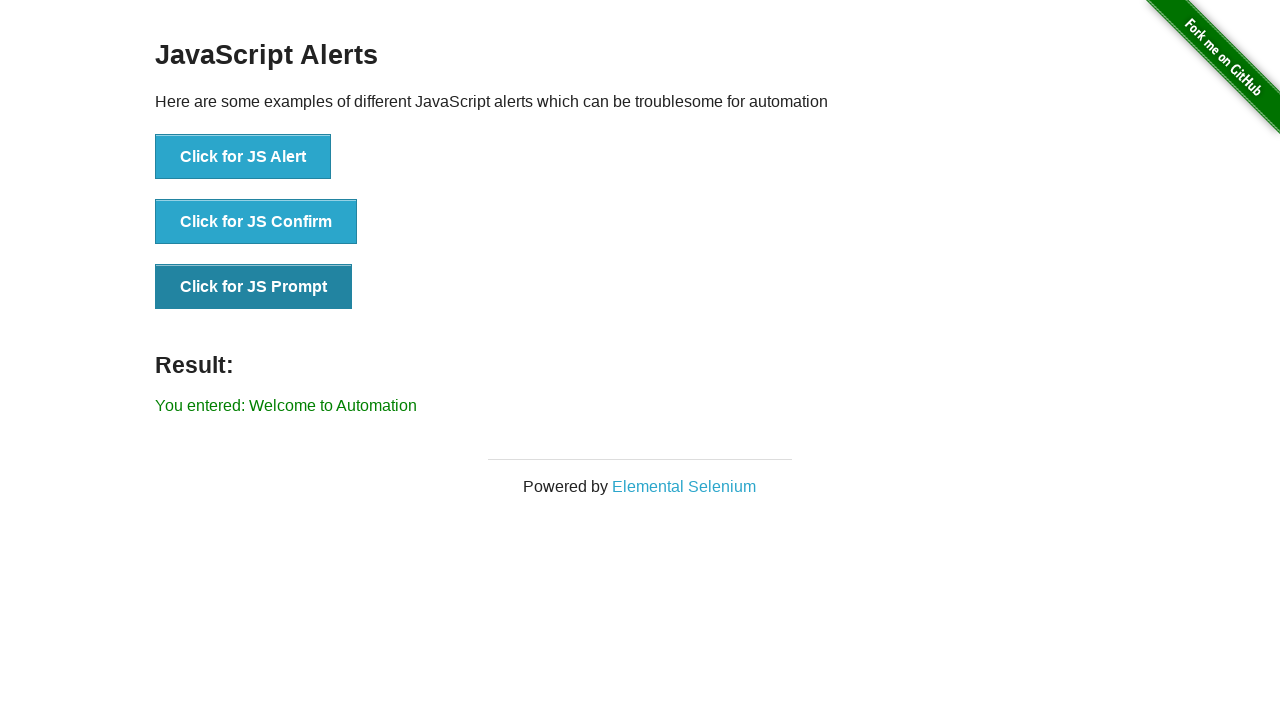

Located result element
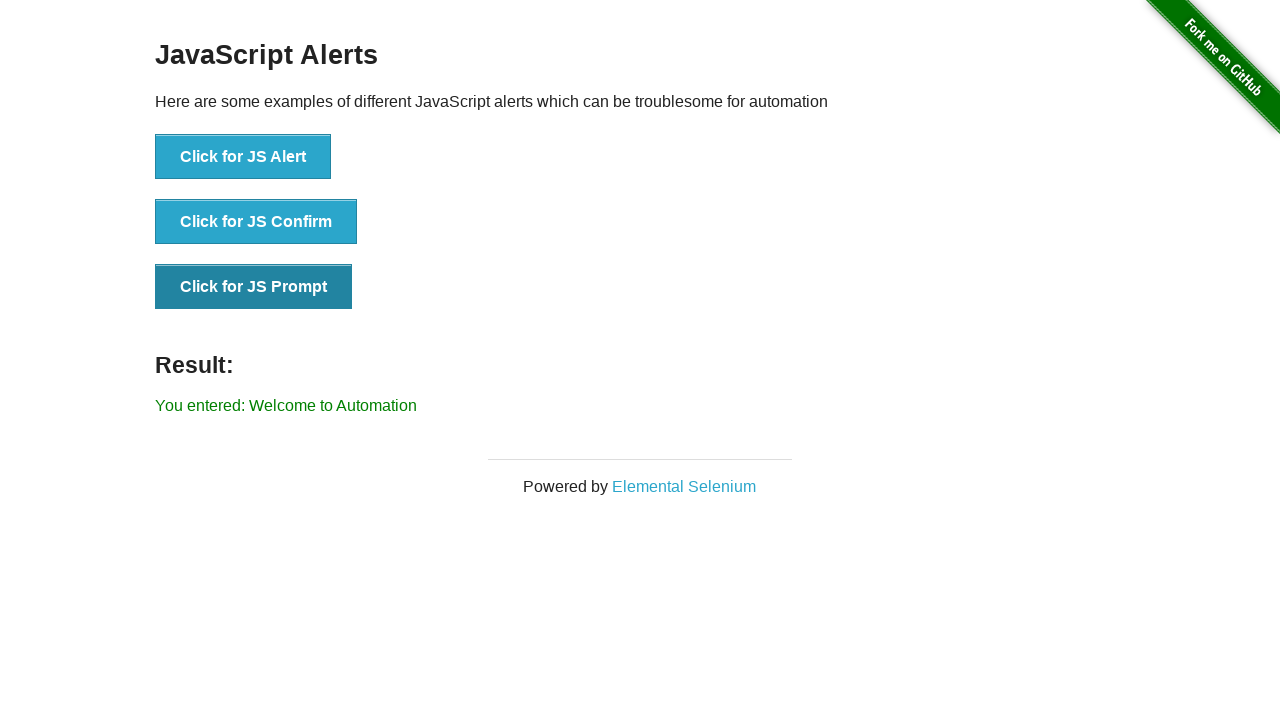

Retrieved result text: 'You entered: Welcome to Automation'
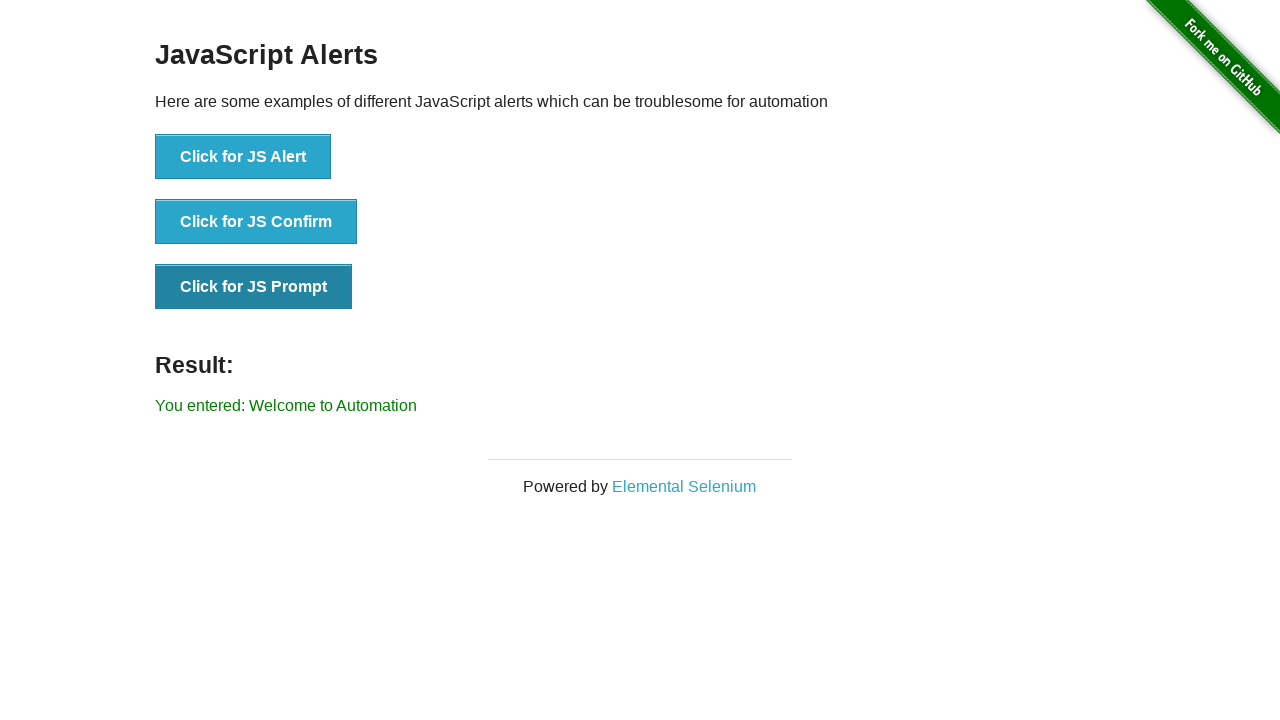

Verified result text matches expected: 'You entered: Welcome to Automation'
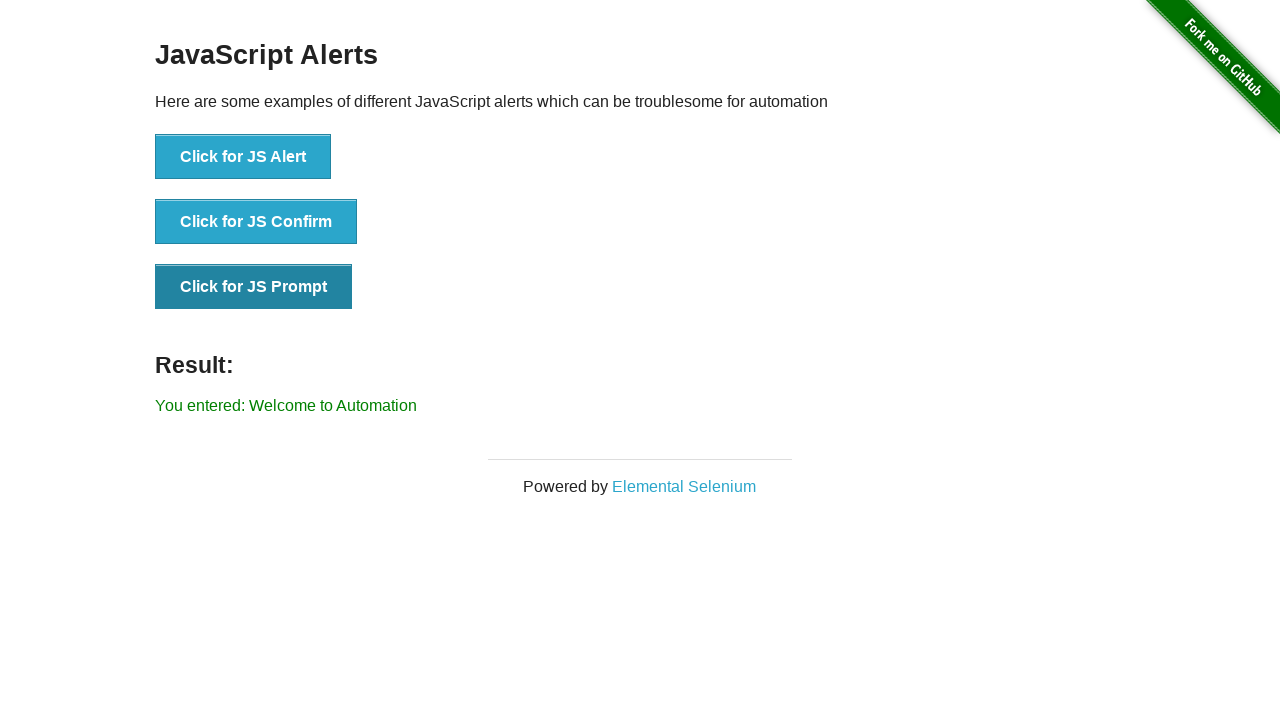

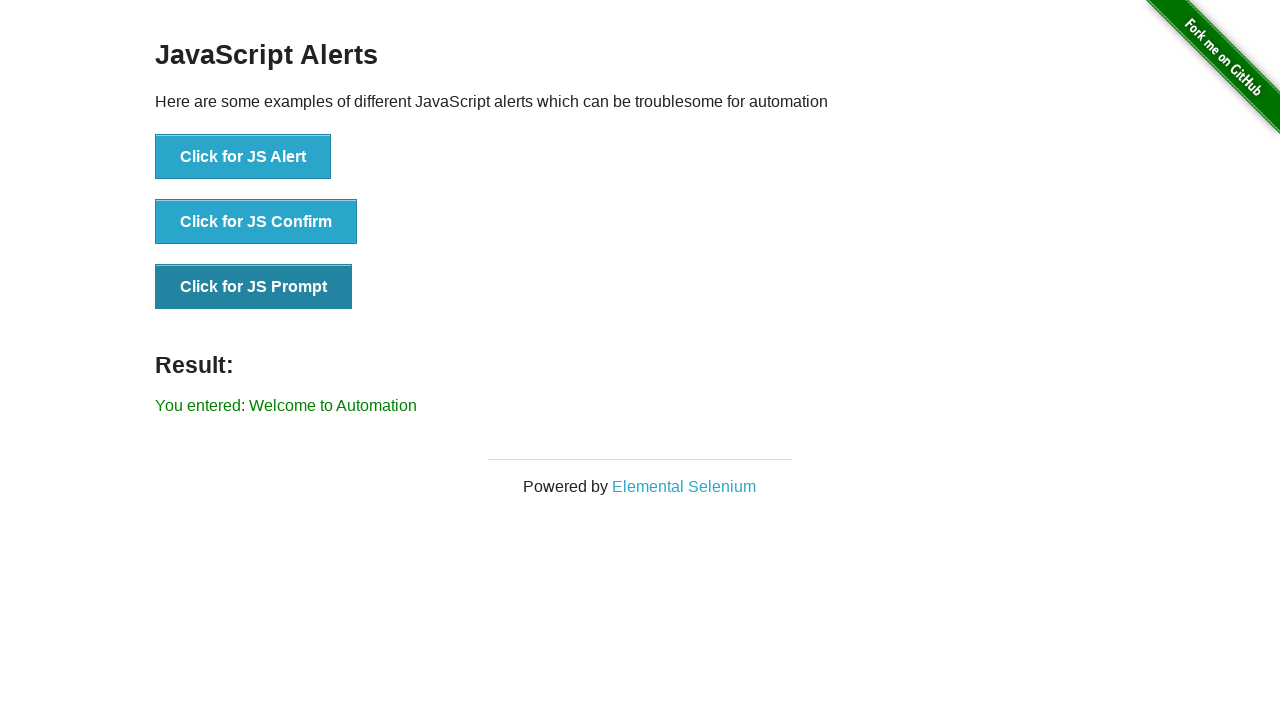